Tests table sorting functionality by clicking the Email column header and verifying the column values are sorted in ascending order

Starting URL: http://the-internet.herokuapp.com/tables

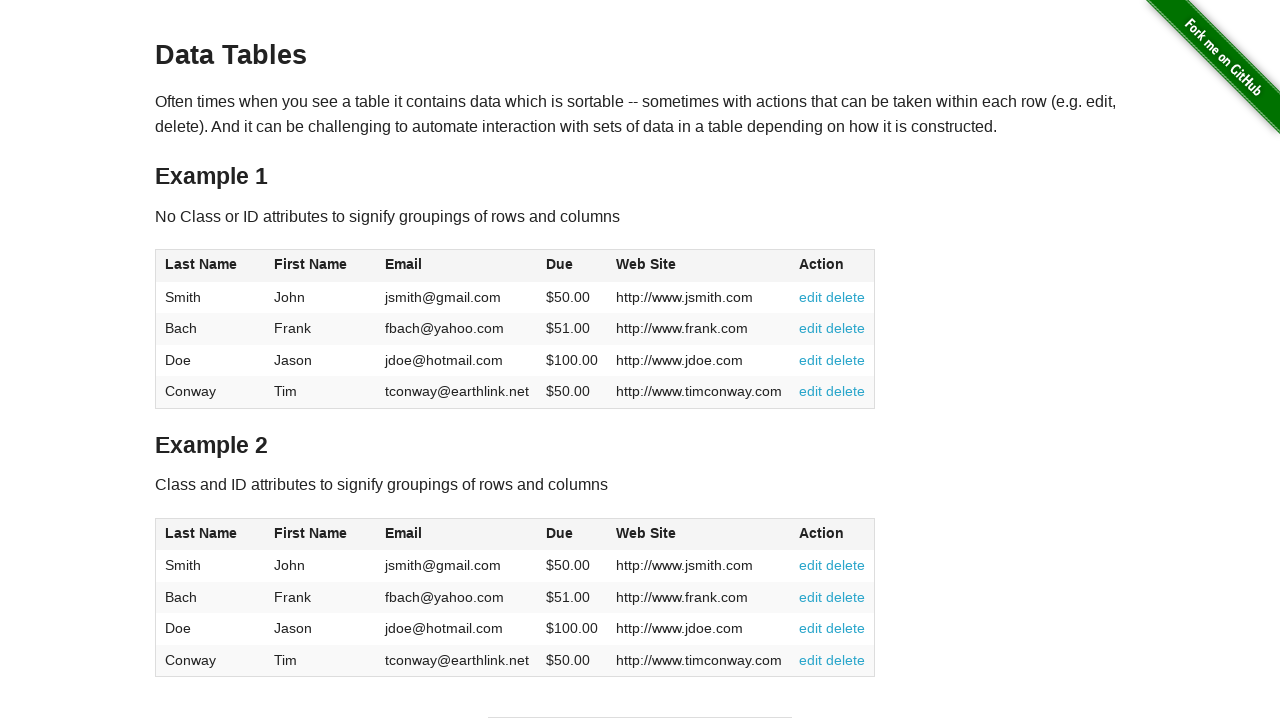

Clicked Email column header to sort in ascending order at (457, 266) on #table1 thead tr th:nth-of-type(3)
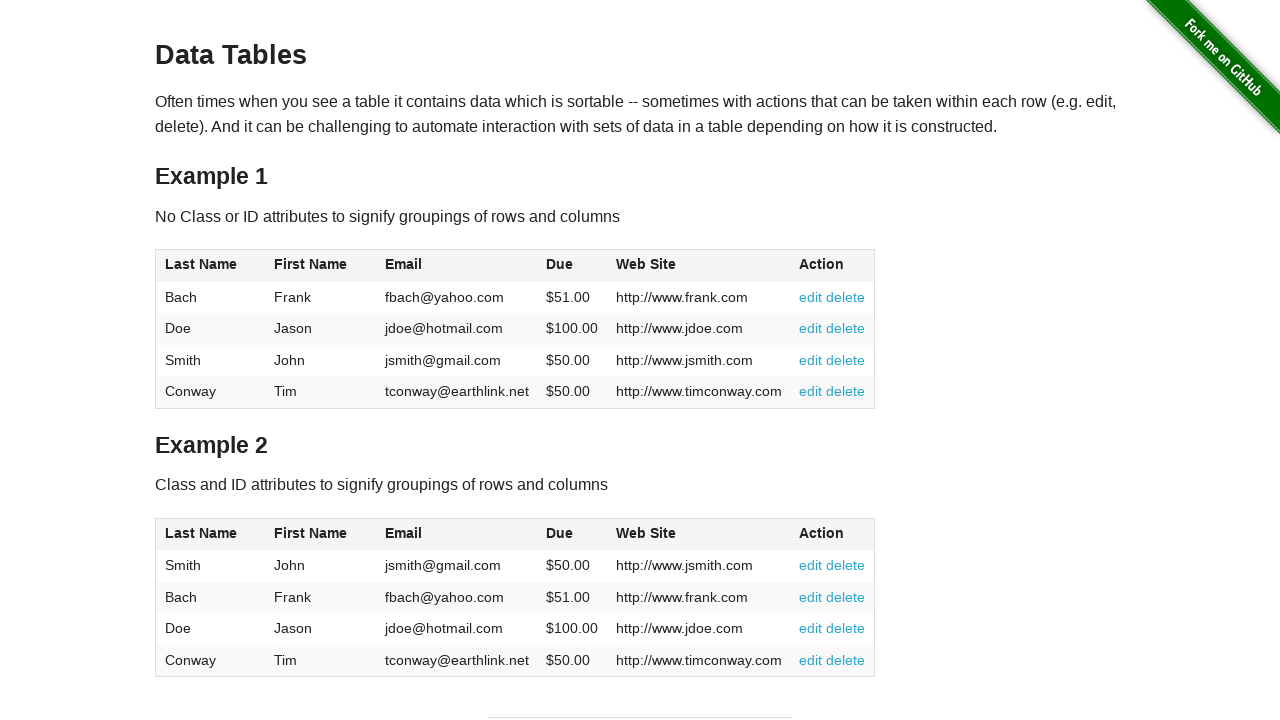

Email column cells loaded and ready
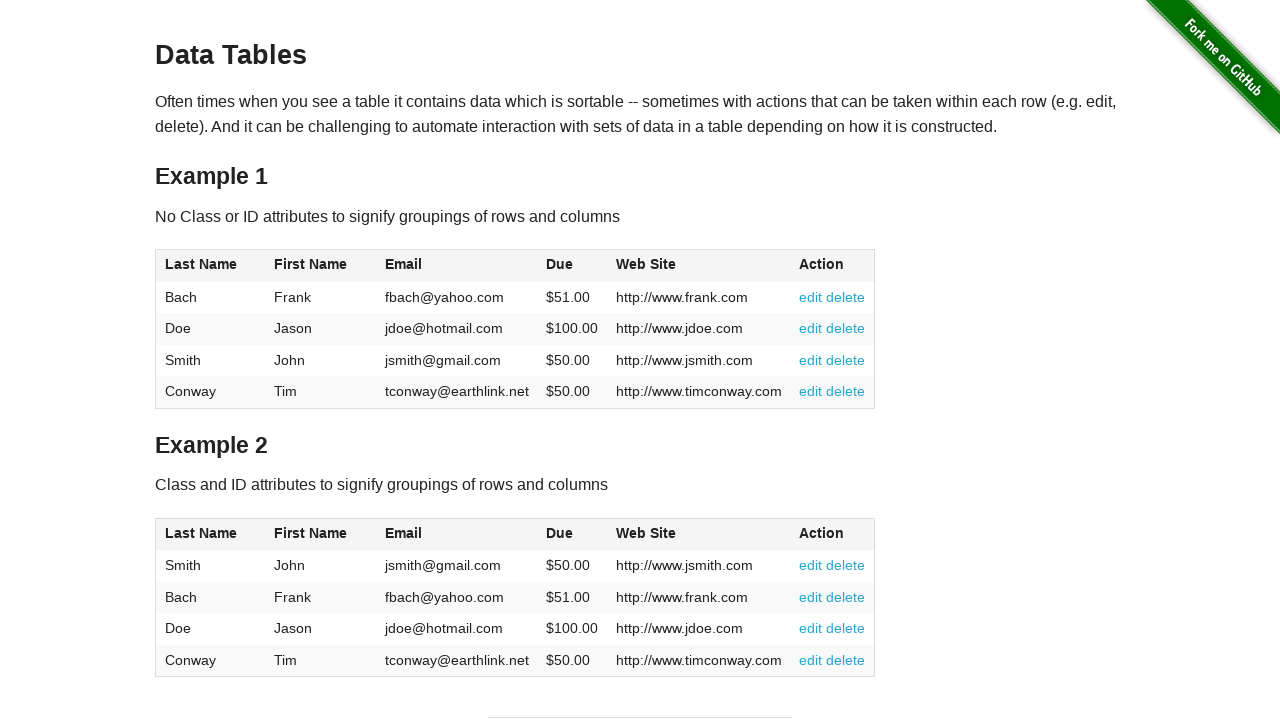

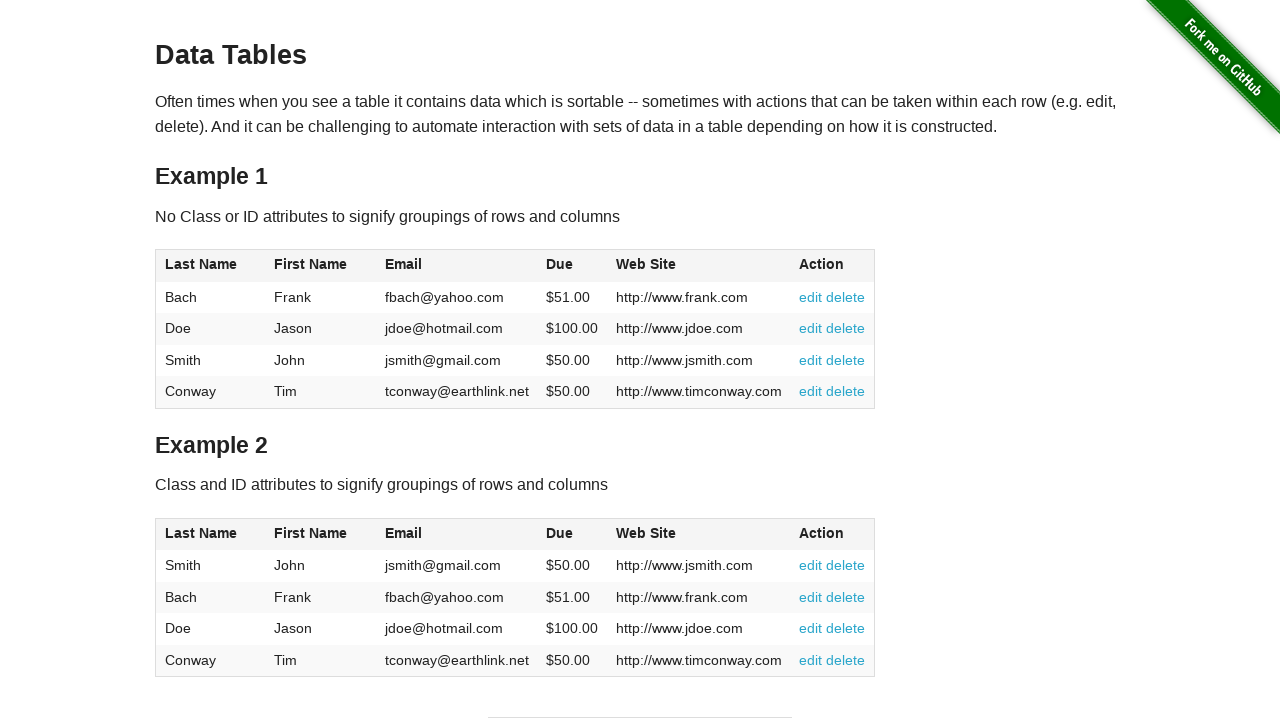